Navigates to a page with loading images and waits for specific images to load completely

Starting URL: https://bonigarcia.dev/selenium-webdriver-java/loading-images.html

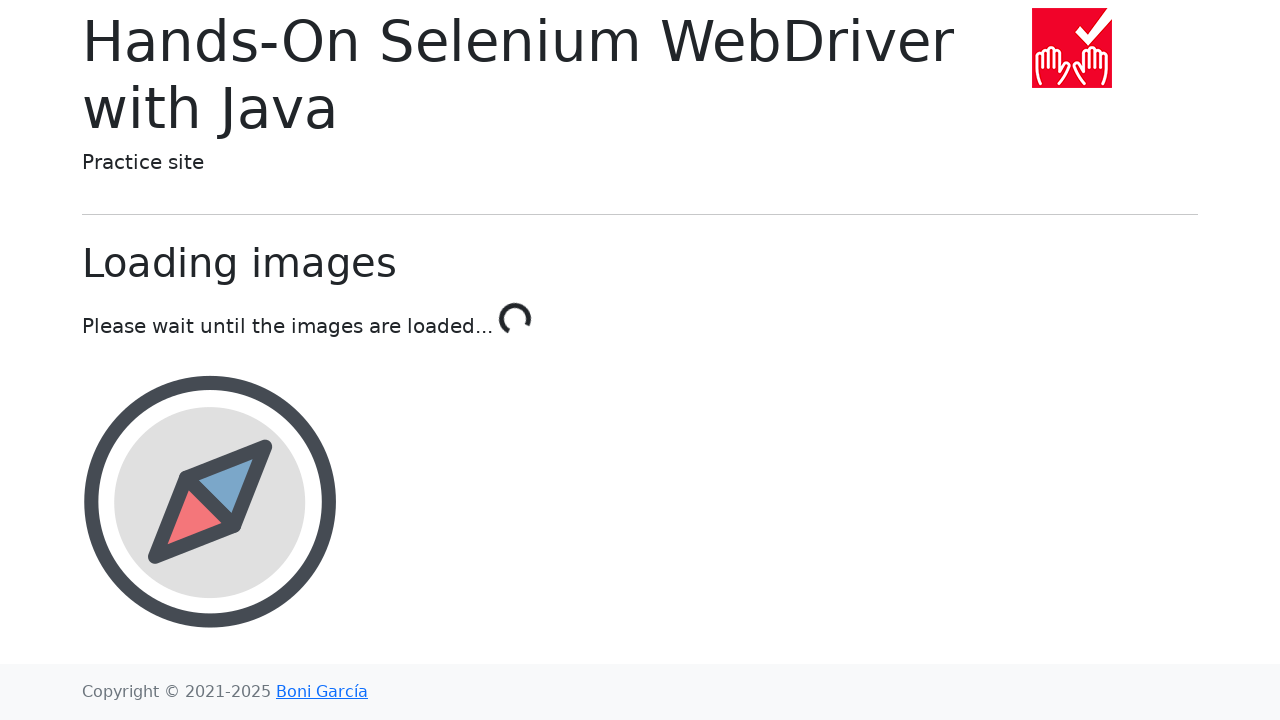

Waited for landscape image to load (4th image)
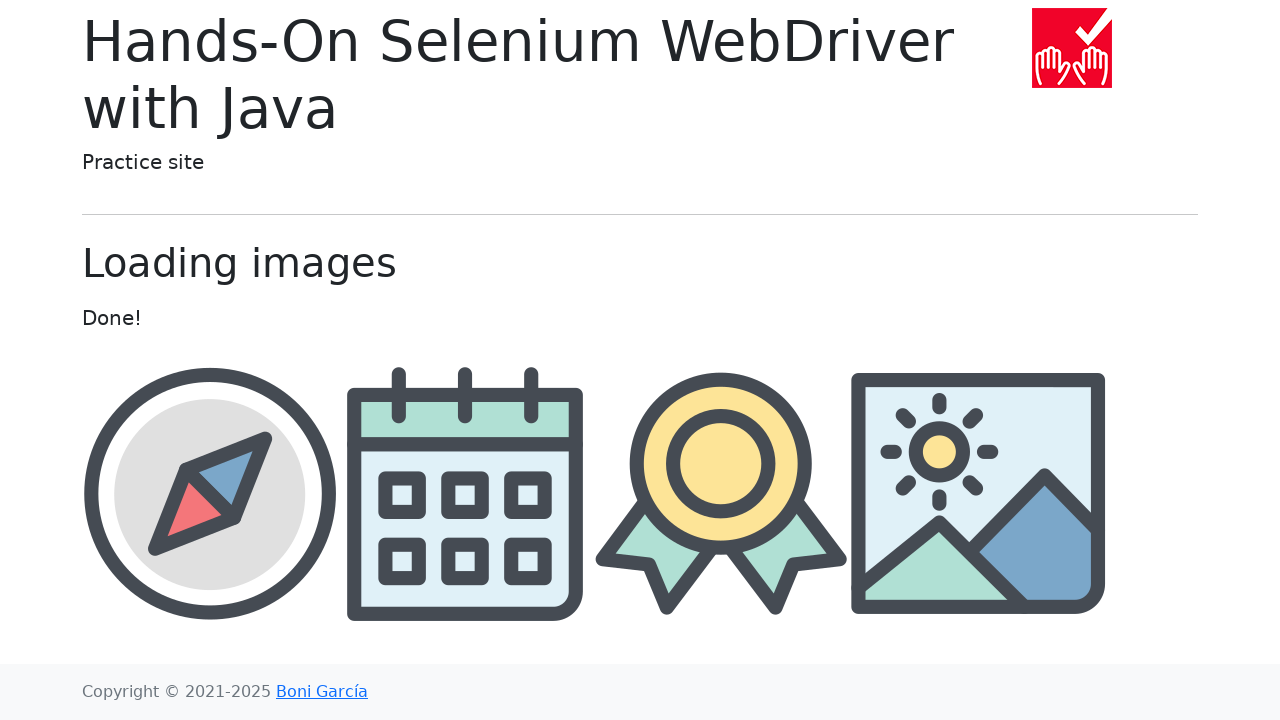

Located award image element (3rd image)
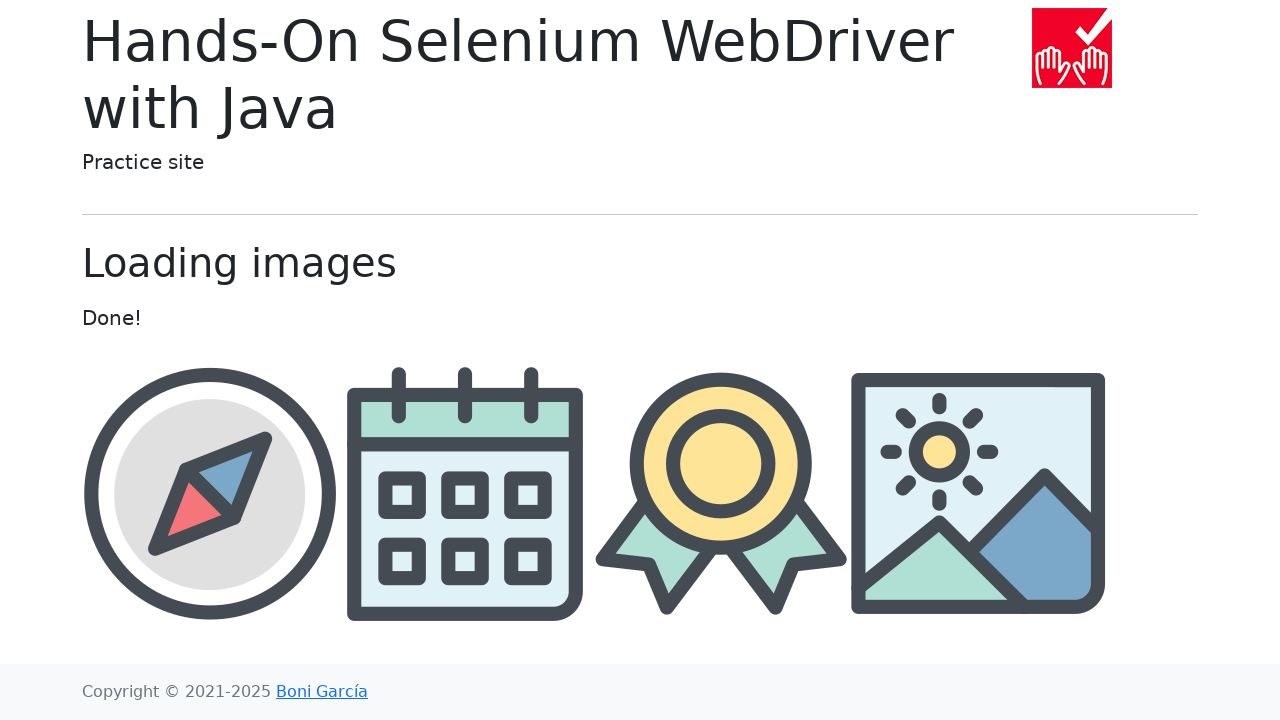

Retrieved src attribute from award image
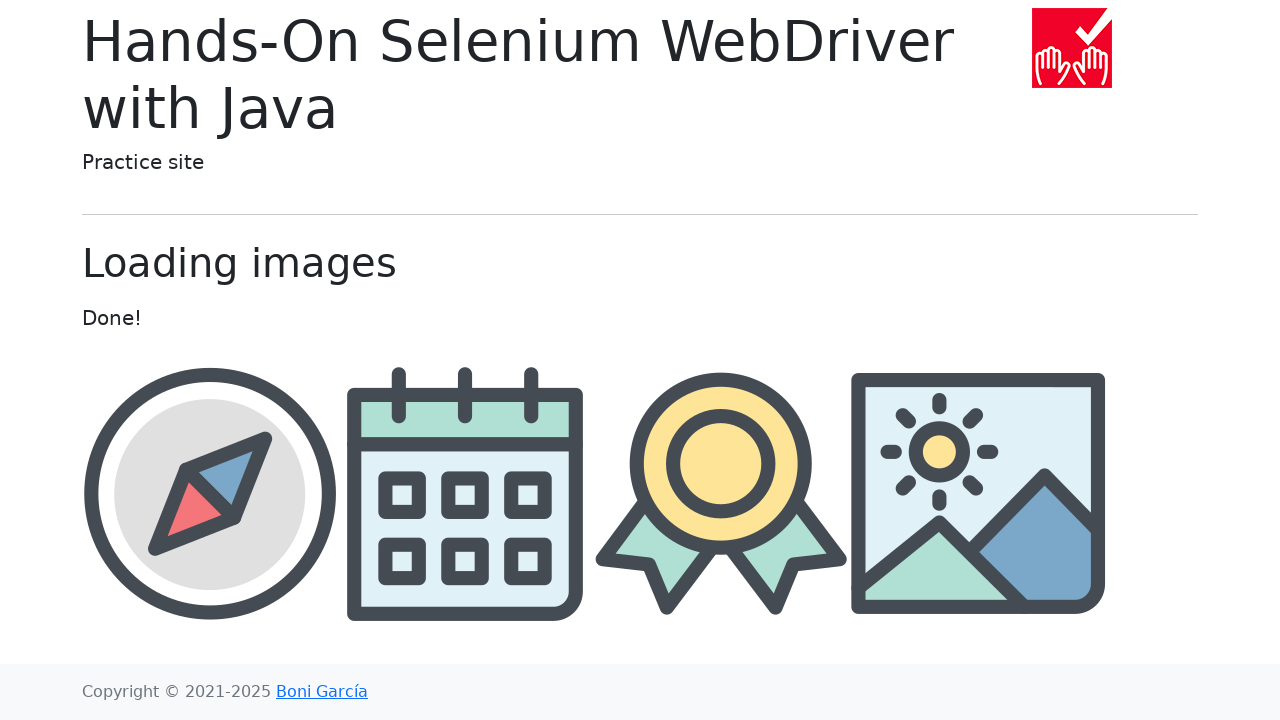

Verified award image src attribute is valid and not empty
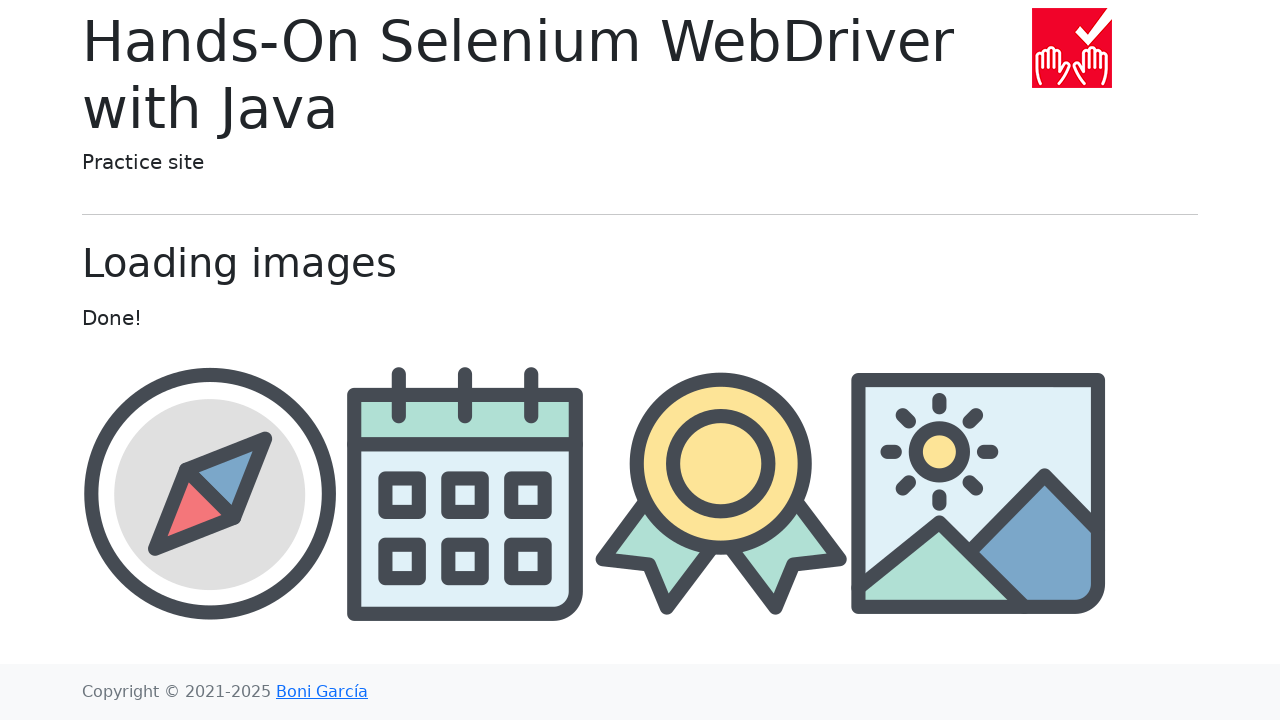

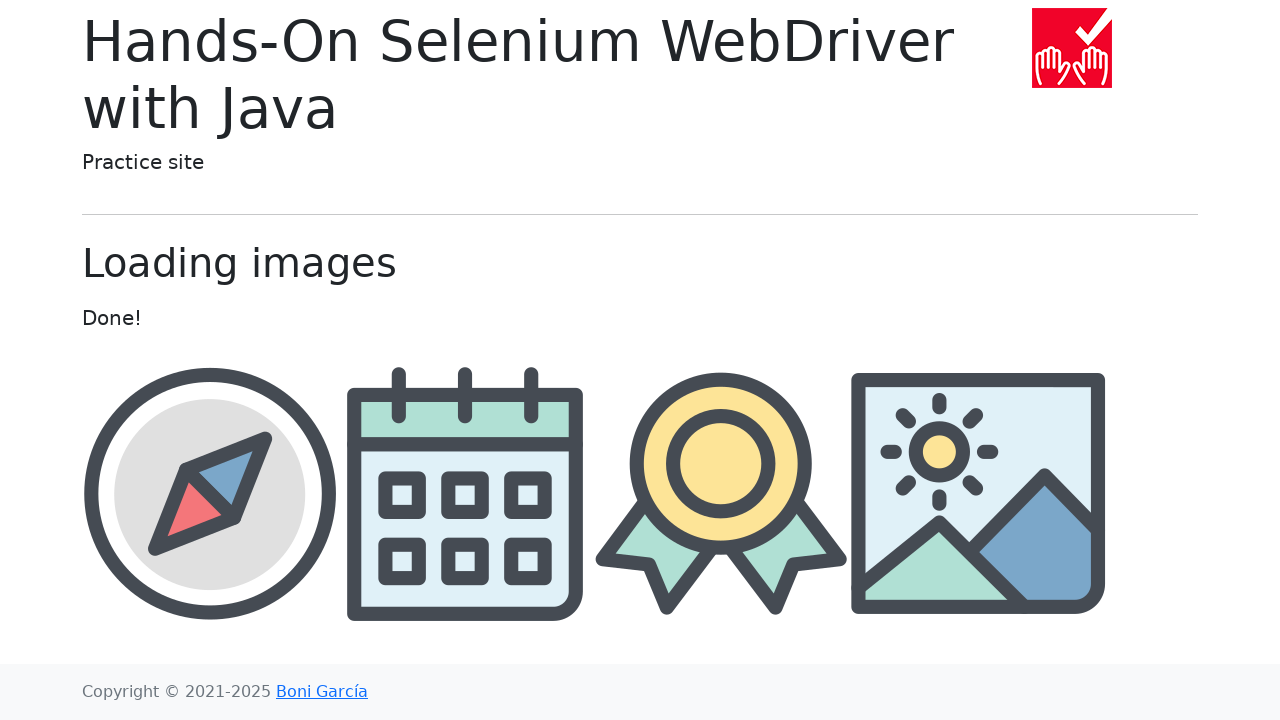